Navigates to SelectorsHub XPath practice page and retrieves the page title

Starting URL: https://selectorshub.com/xpath-practice-page

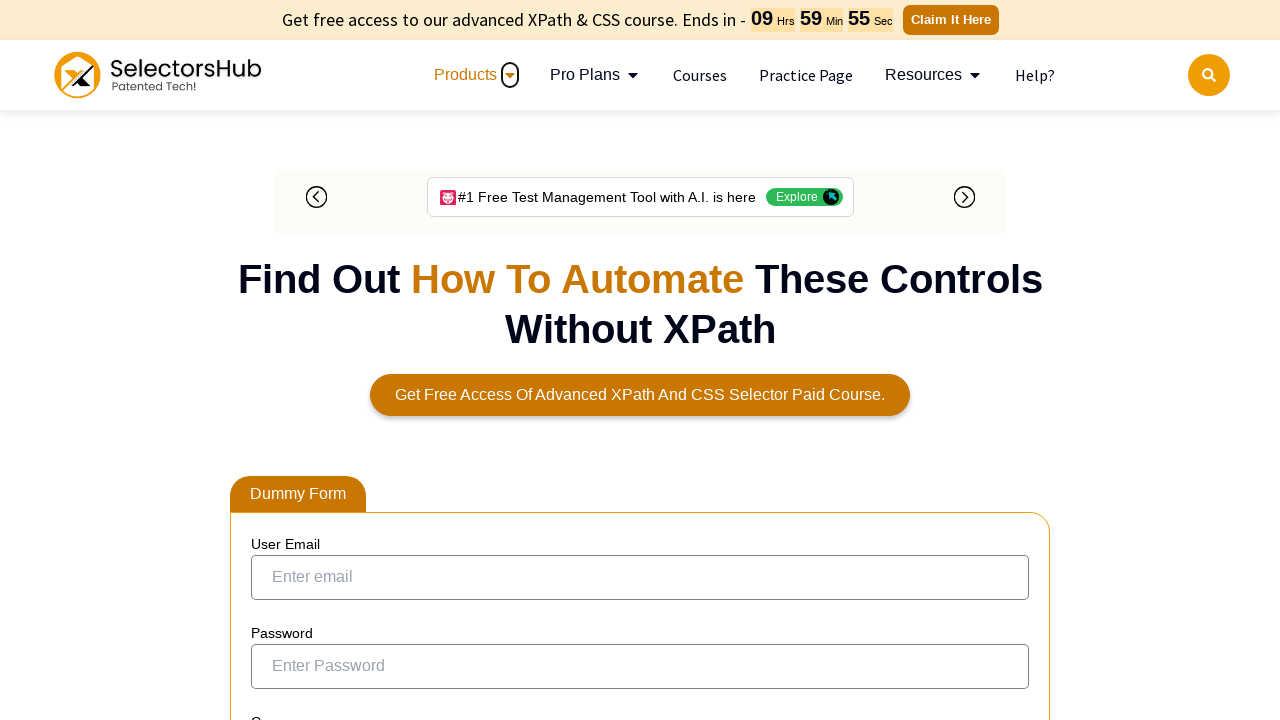

Navigated to SelectorsHub XPath practice page
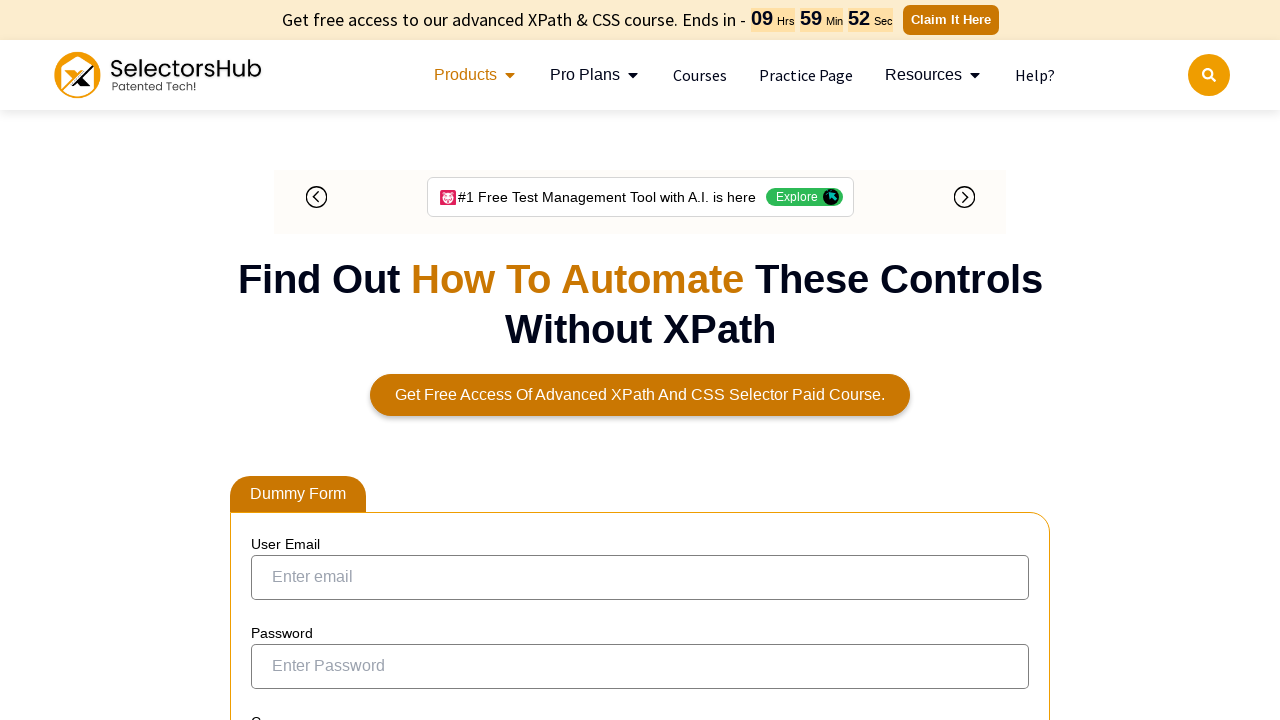

Page loaded - DOM content ready
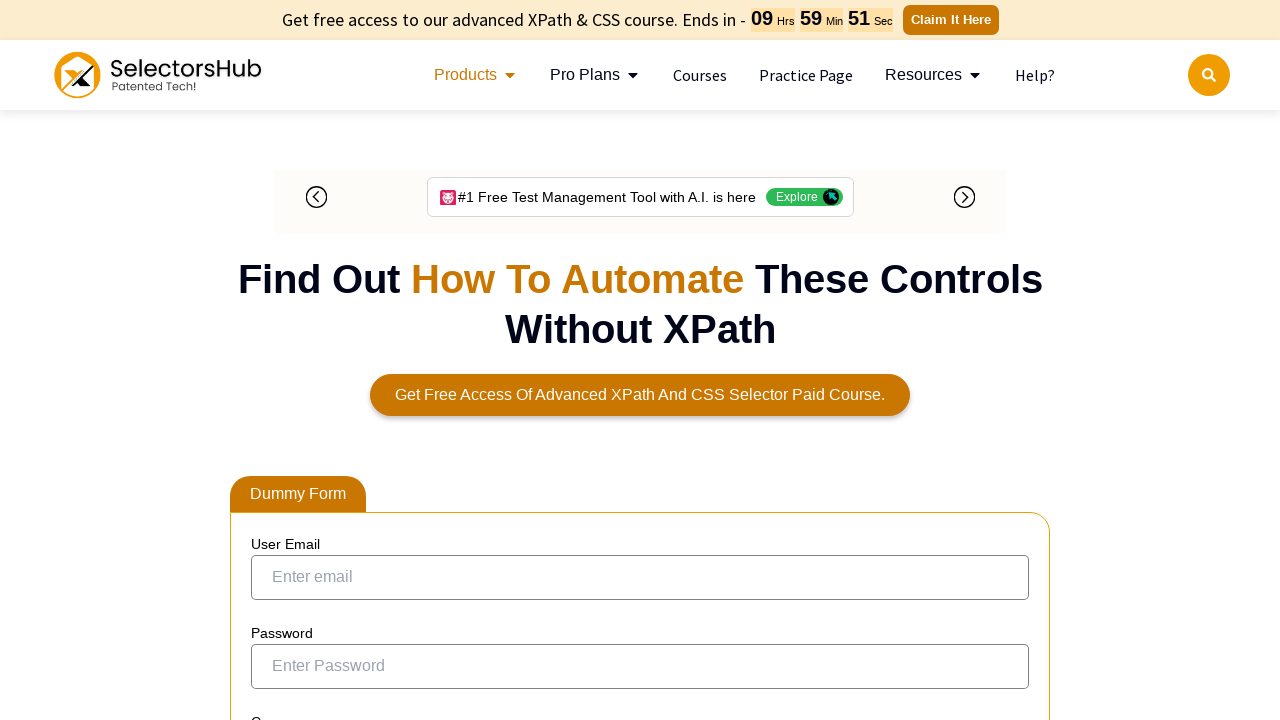

Retrieved page title: Xpath Practice Page | Shadow dom, nested shadow dom, iframe, nested iframe and more complex automation scenarios.
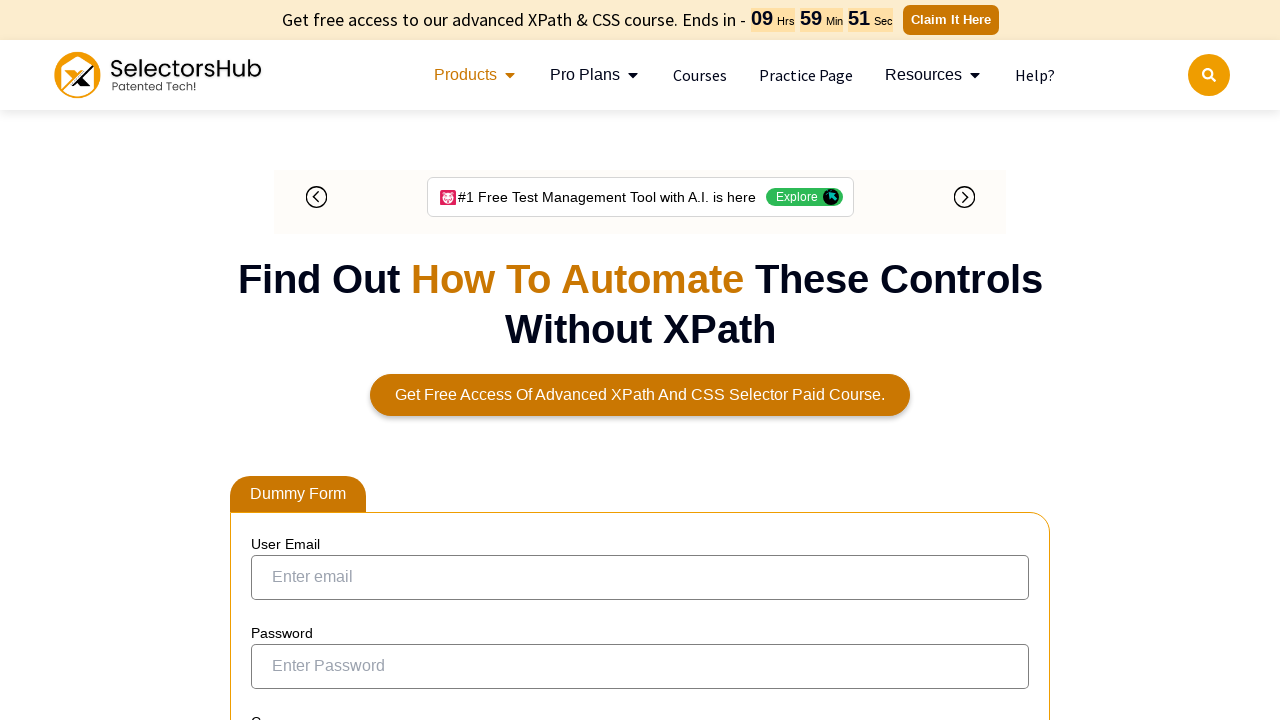

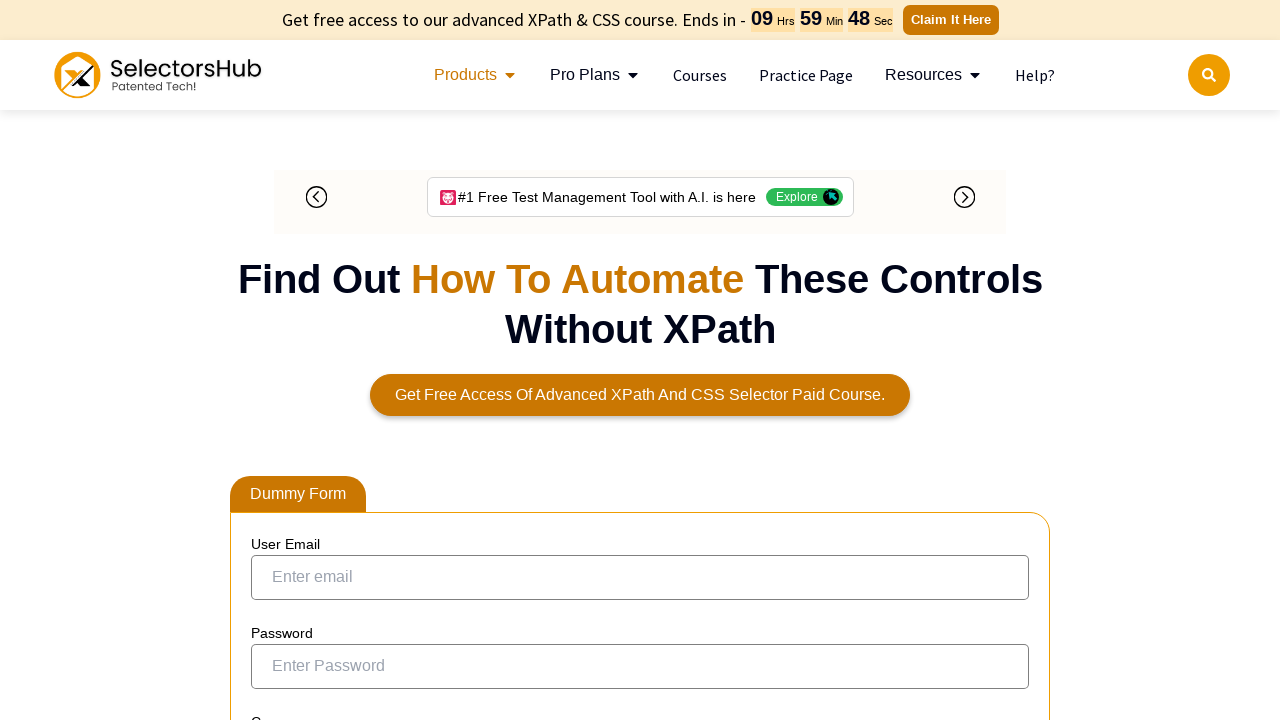